Tests alert handling functionality by triggering an alert dialog and accepting it

Starting URL: https://demo.automationtesting.in/Alerts.html

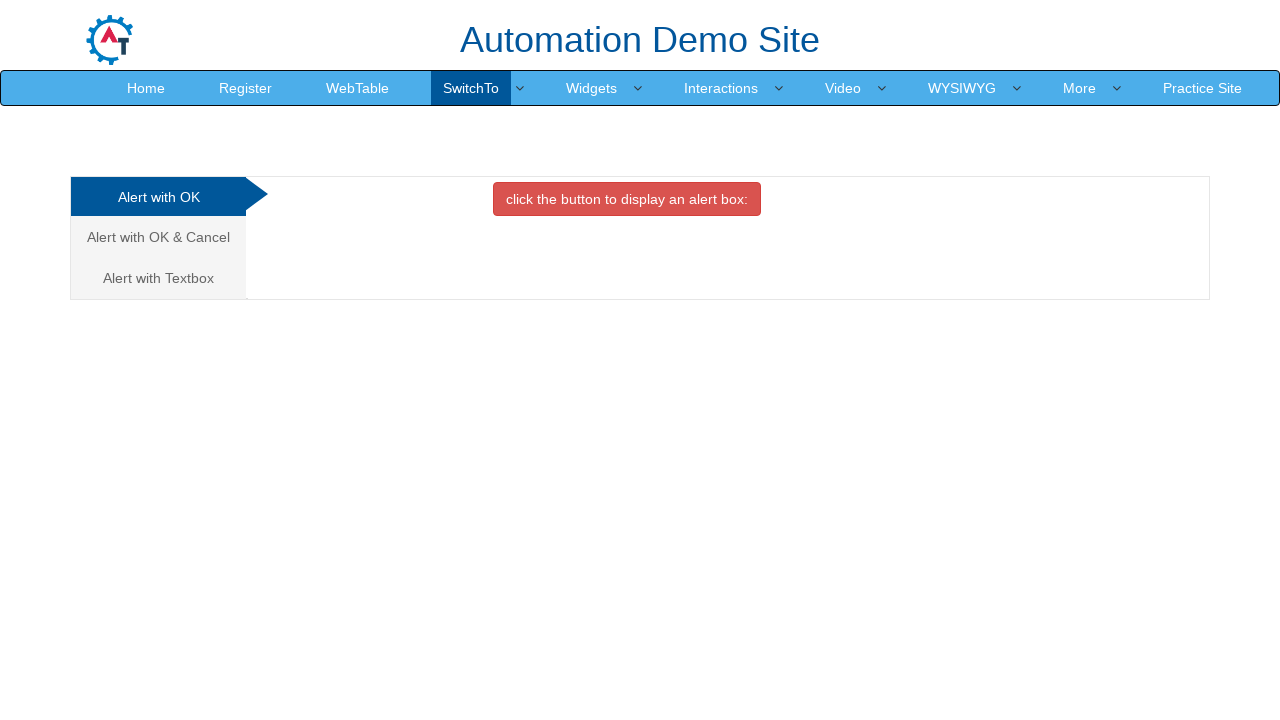

Clicked button to trigger alert dialog at (627, 199) on xpath=//button[@onclick='alertbox()']
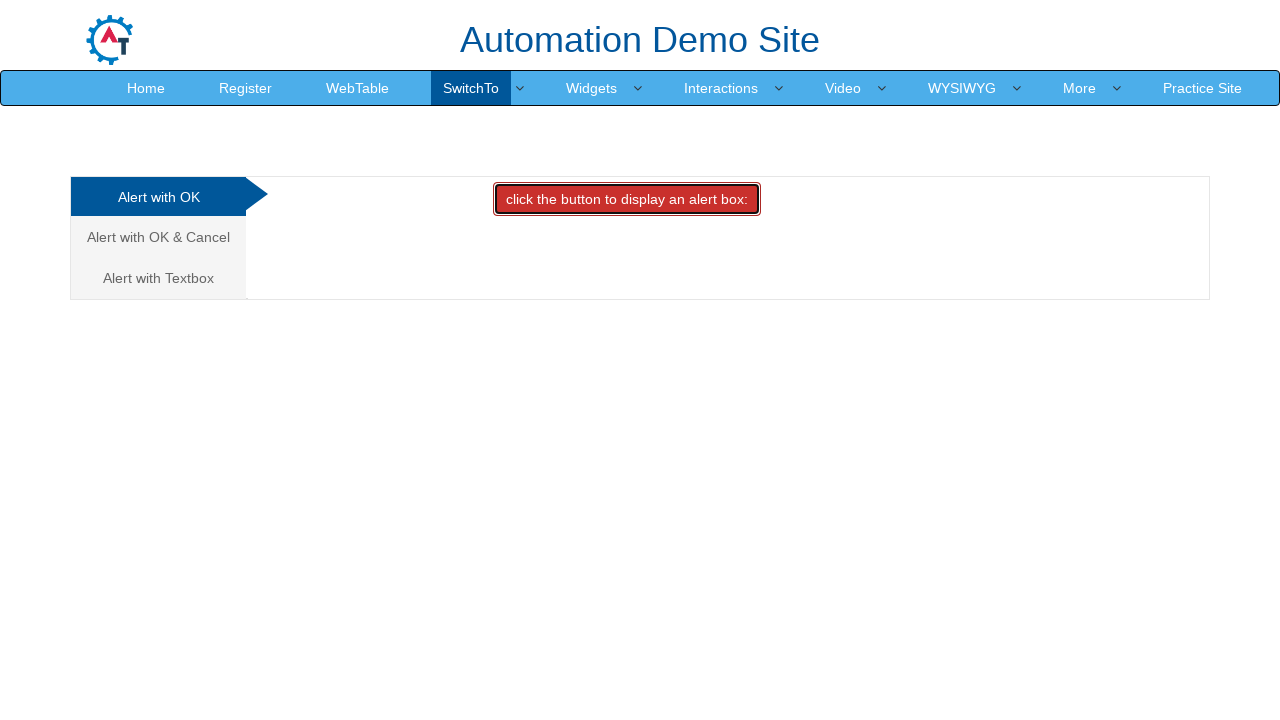

Set up dialog handler to accept alerts
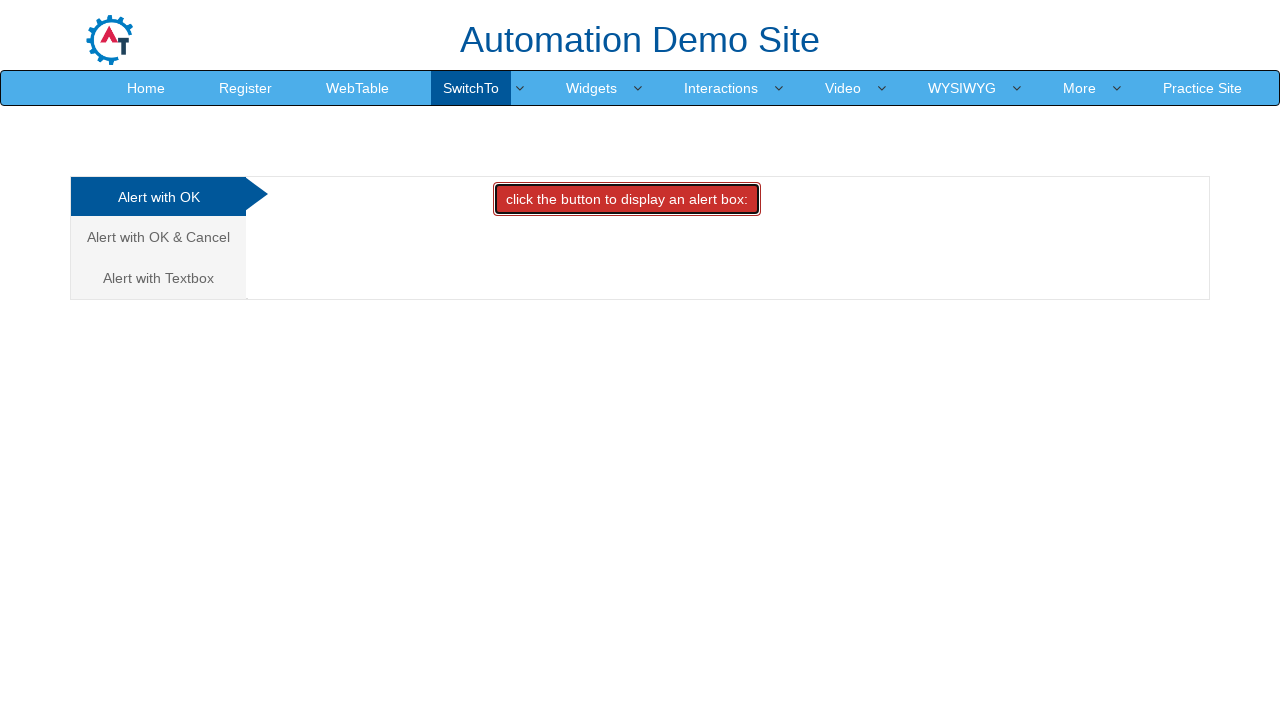

Clicked button to trigger alert dialog again at (627, 199) on xpath=//button[@onclick='alertbox()']
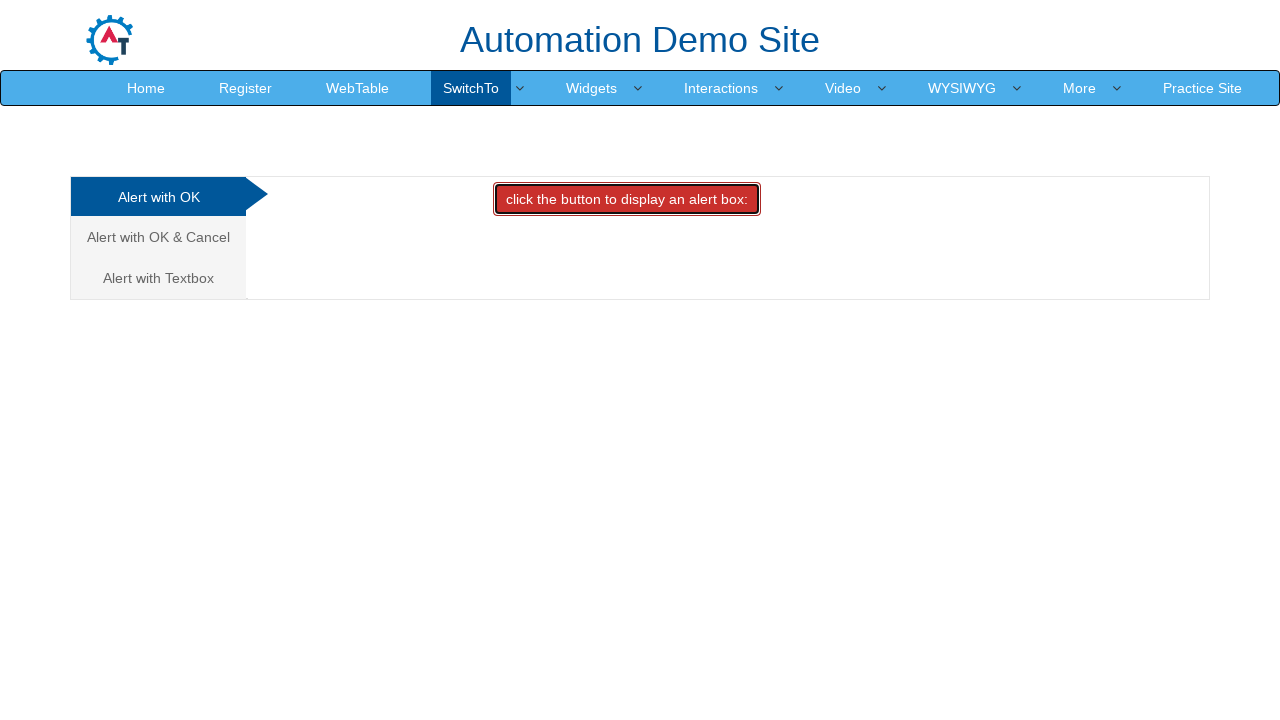

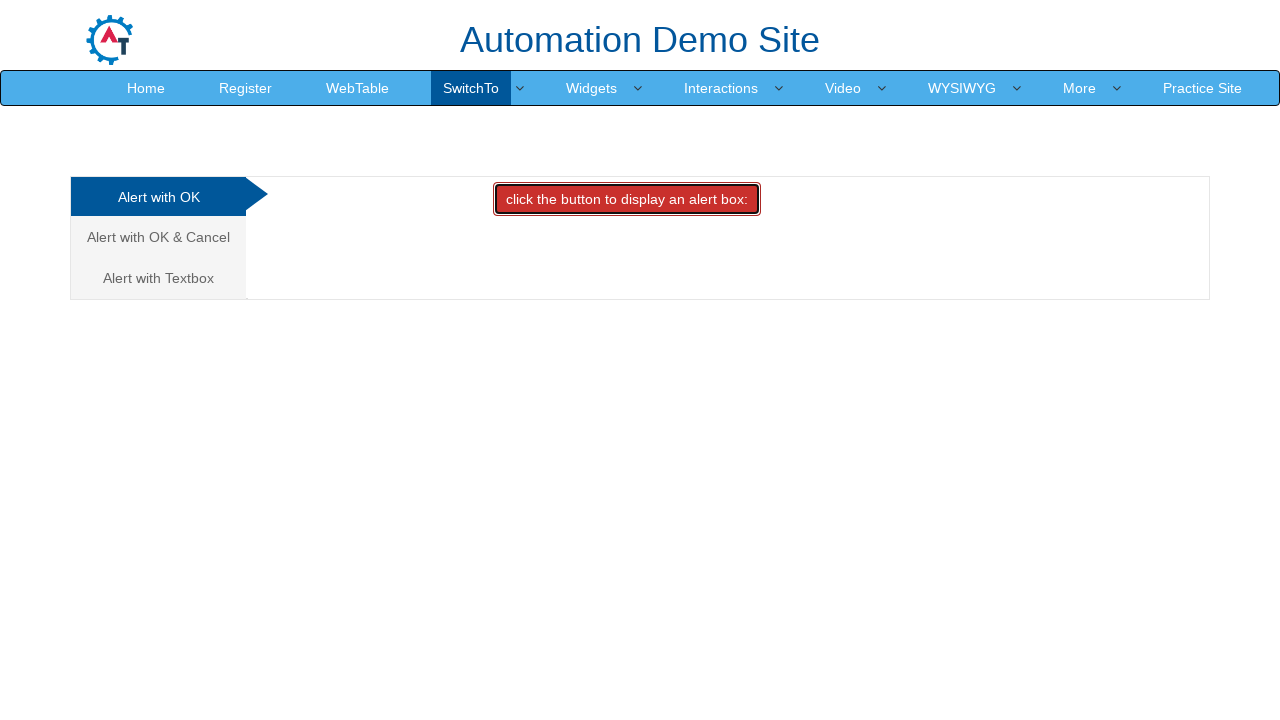